Tests form interaction on DemoQA by clicking on Elements card, then Text Box menu item, filling in username and email fields, submitting and verifying the output displays the entered values.

Starting URL: https://demoqa.com/

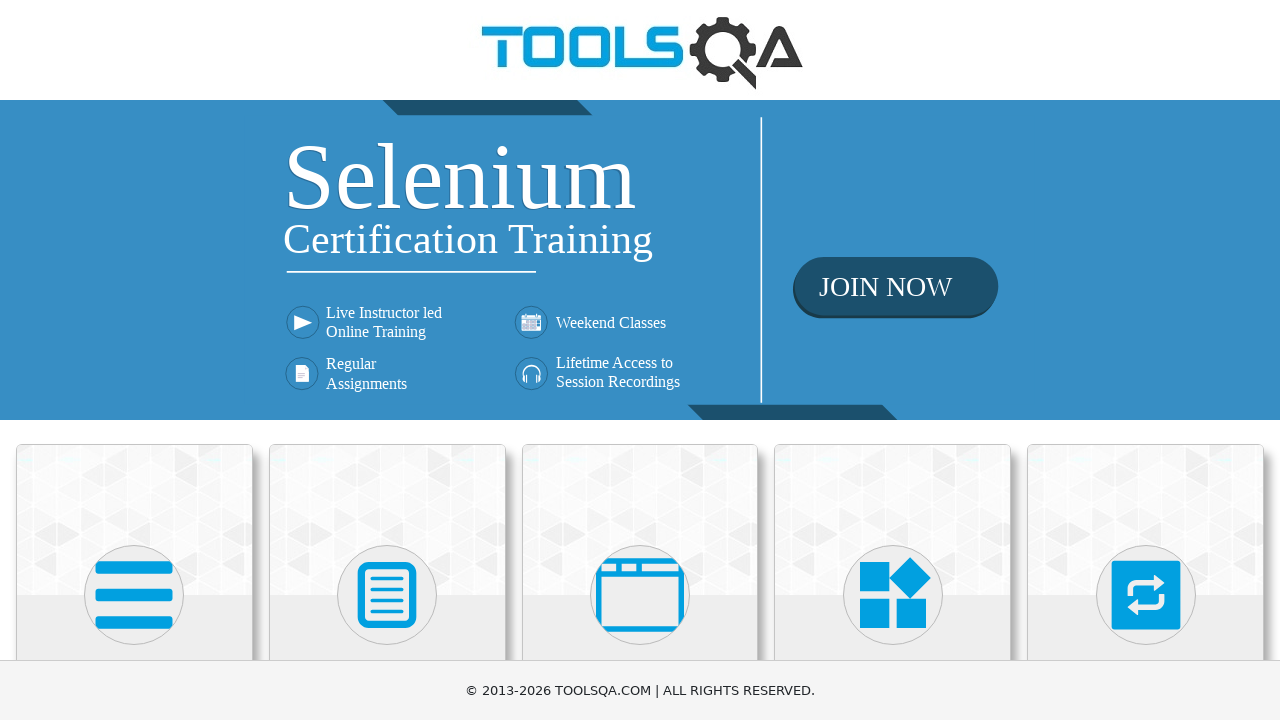

Clicked on Elements card at (134, 520) on div.card.mt-4.top-card >> nth=0
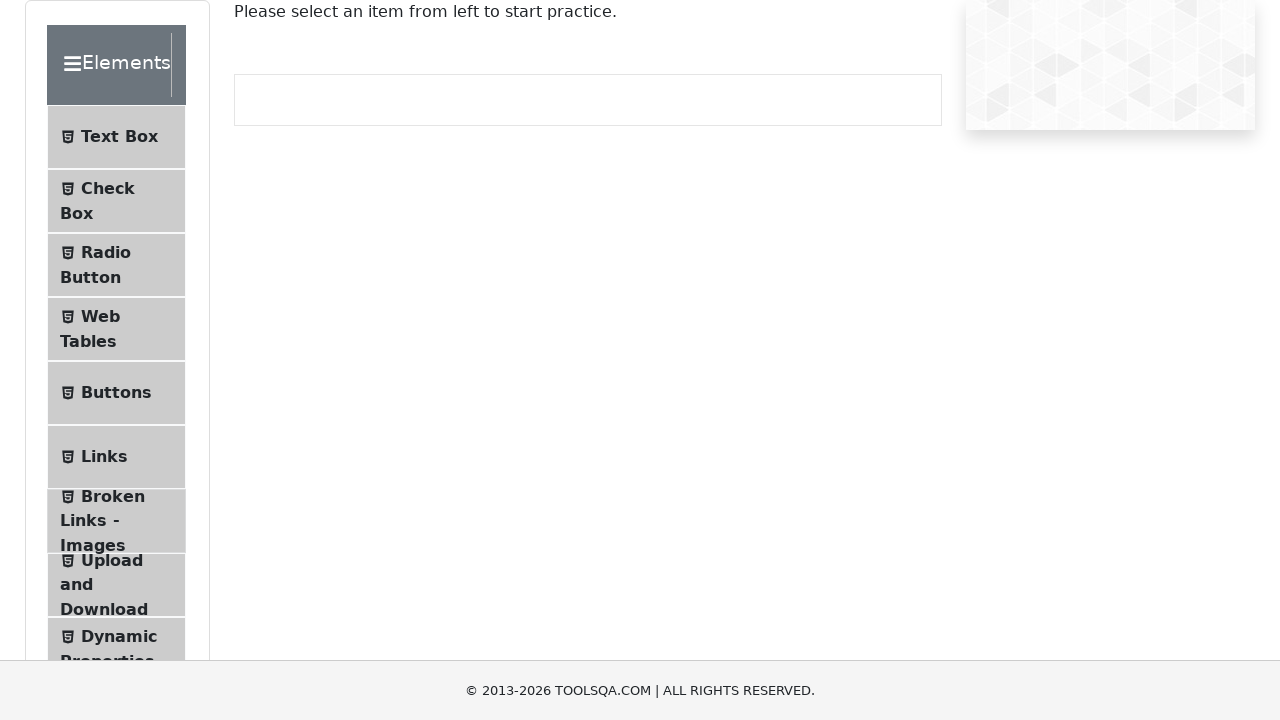

Elements page loaded
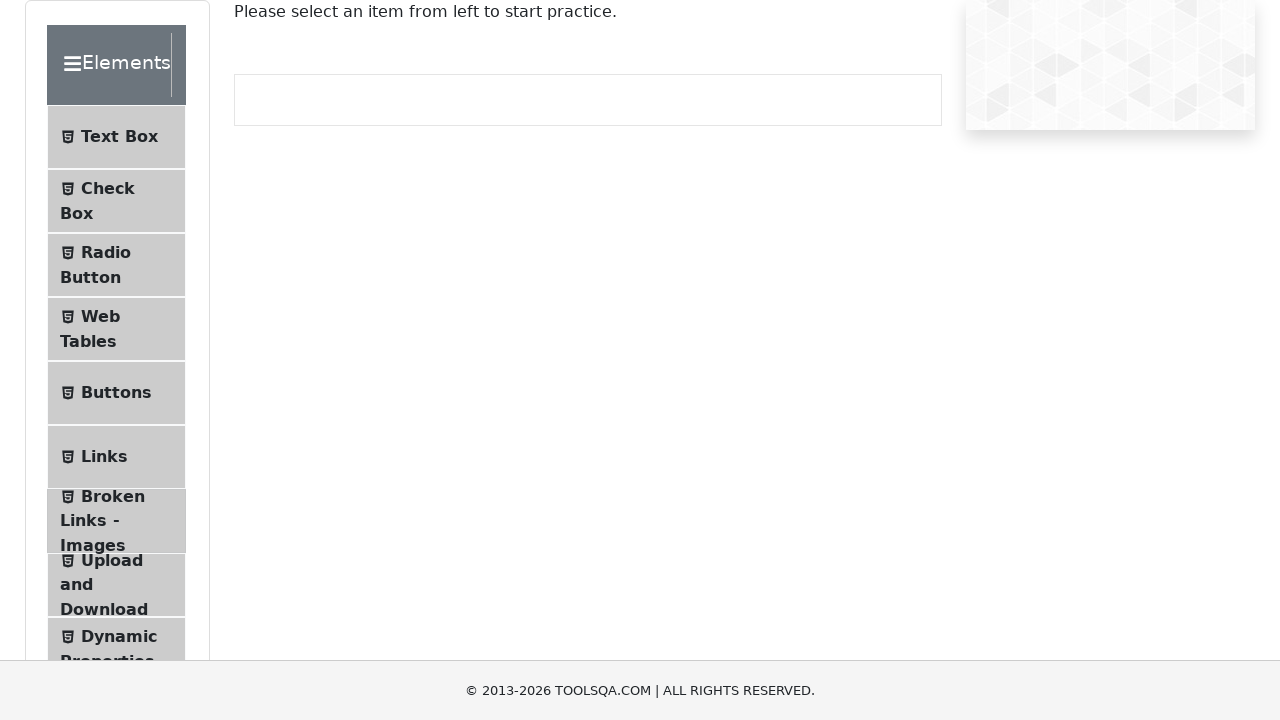

Clicked on Text Box menu item at (119, 137) on li#item-0 span:has-text('Text Box')
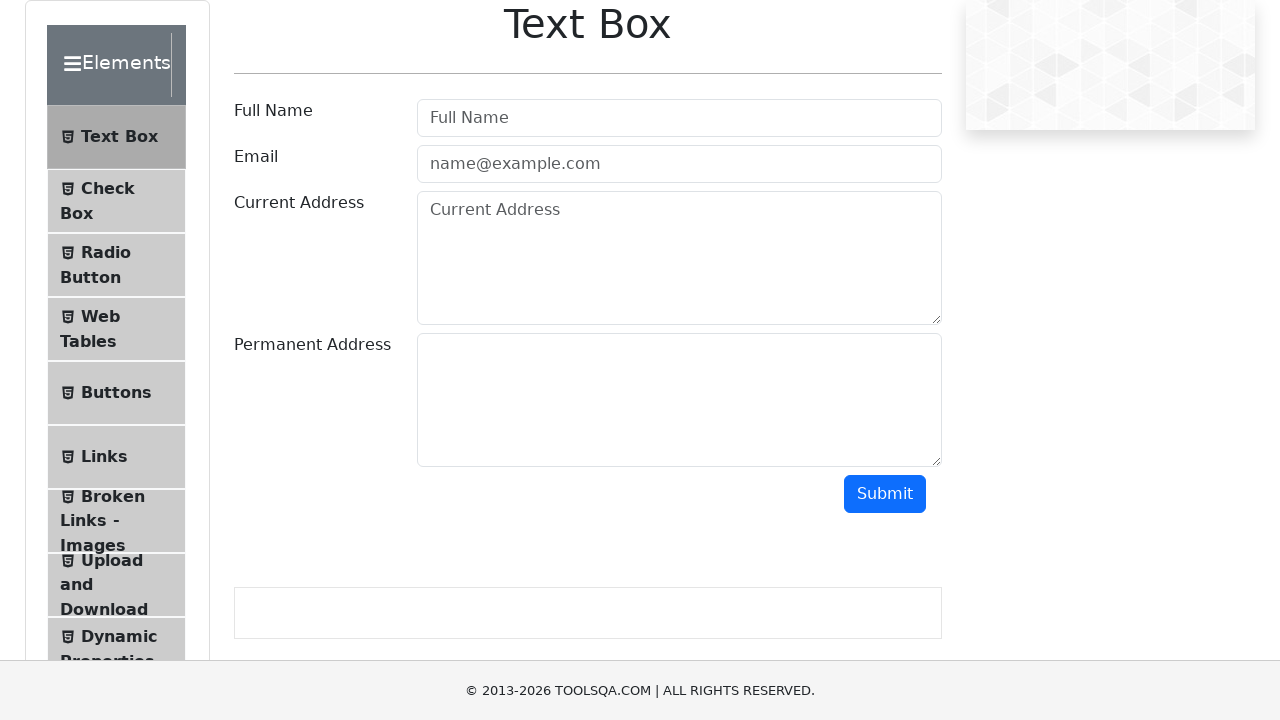

Text Box page loaded
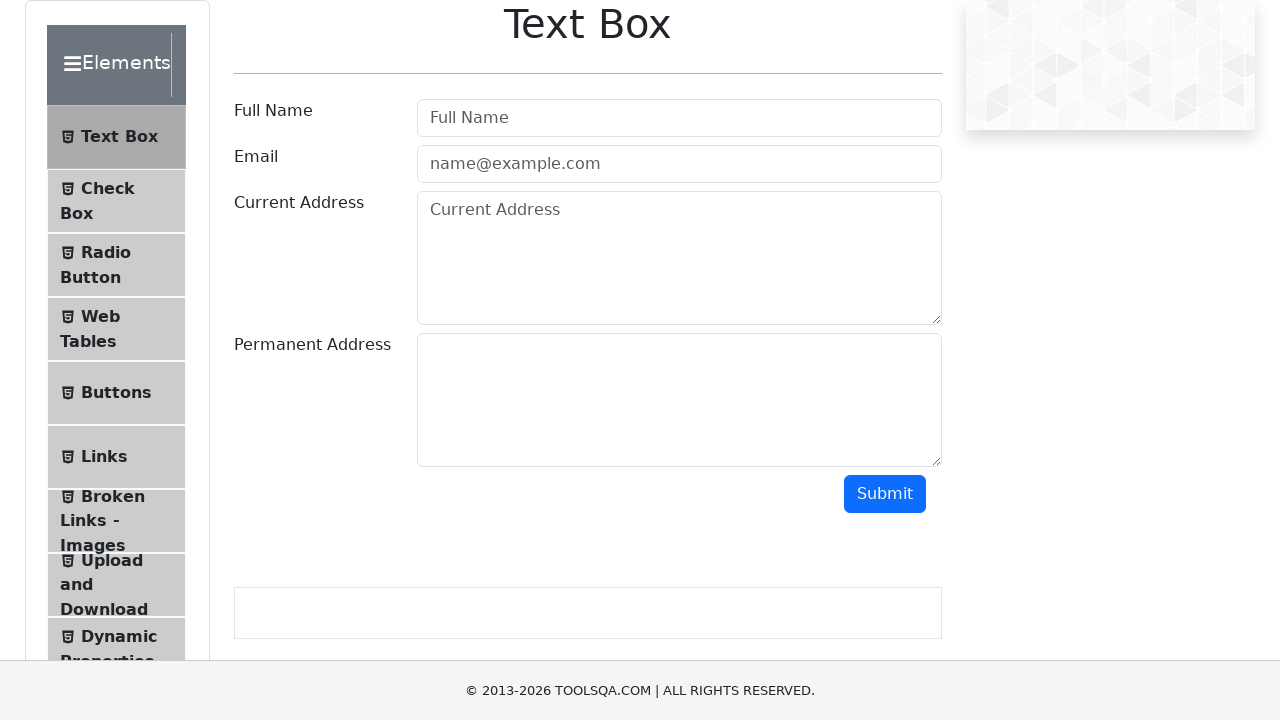

Filled username field with 'Tom' on #userName
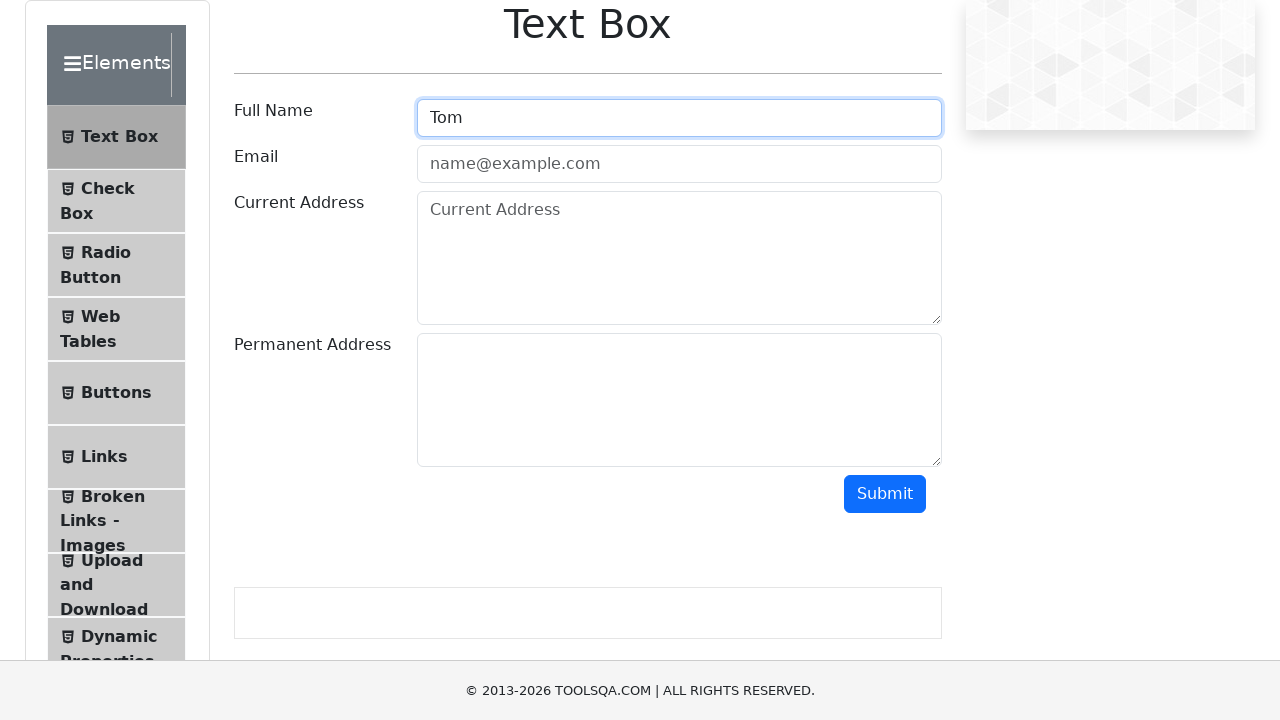

Filled email field with 'test@test.com' on #userEmail
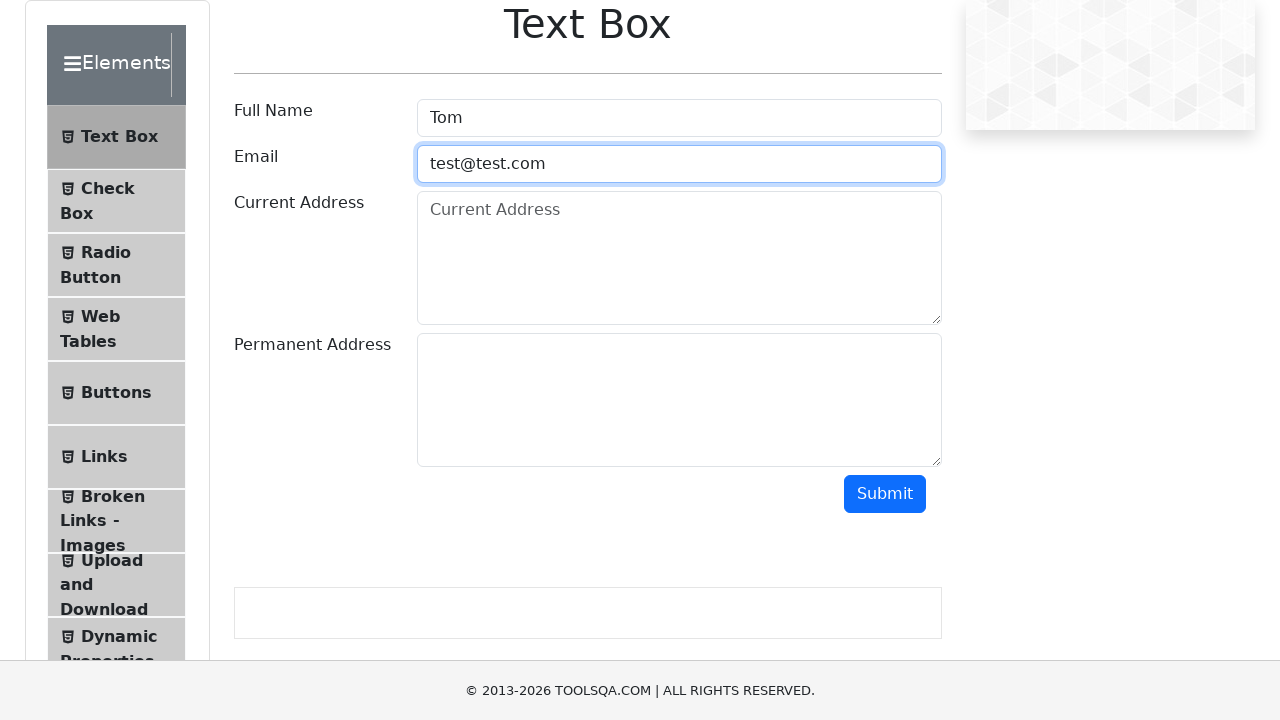

Clicked submit button at (885, 494) on #submit
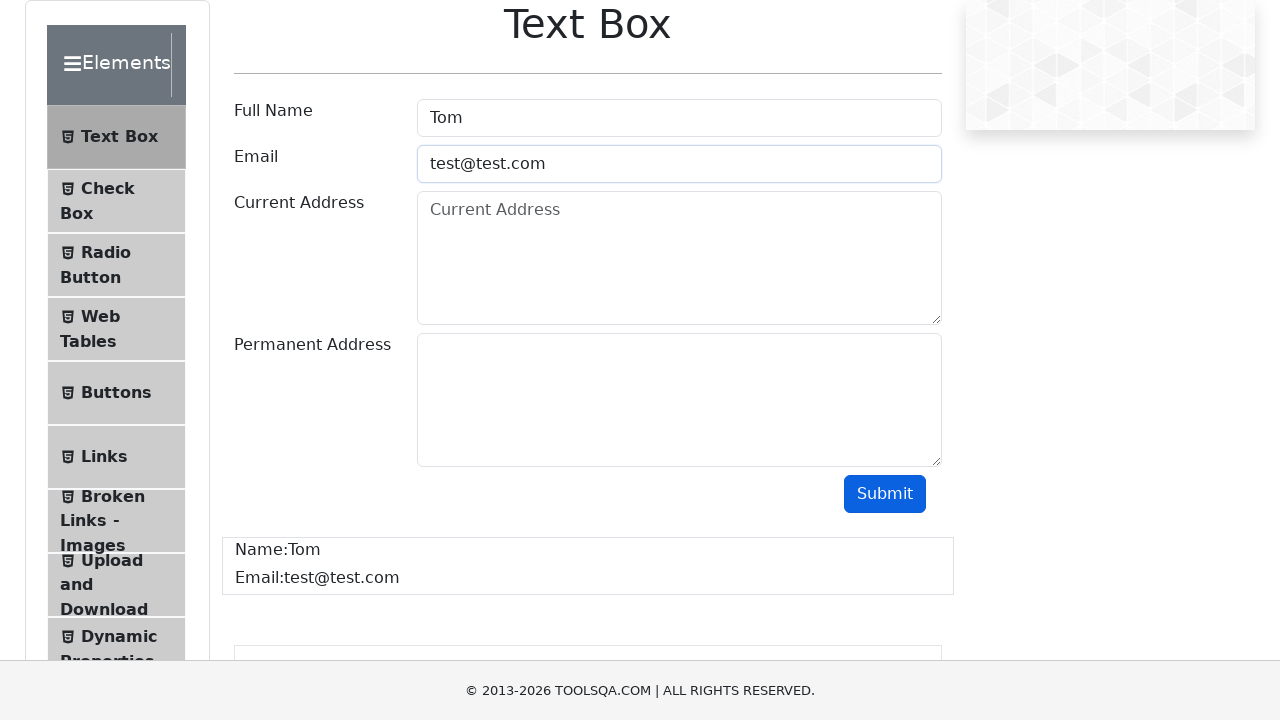

Output section displayed with entered values
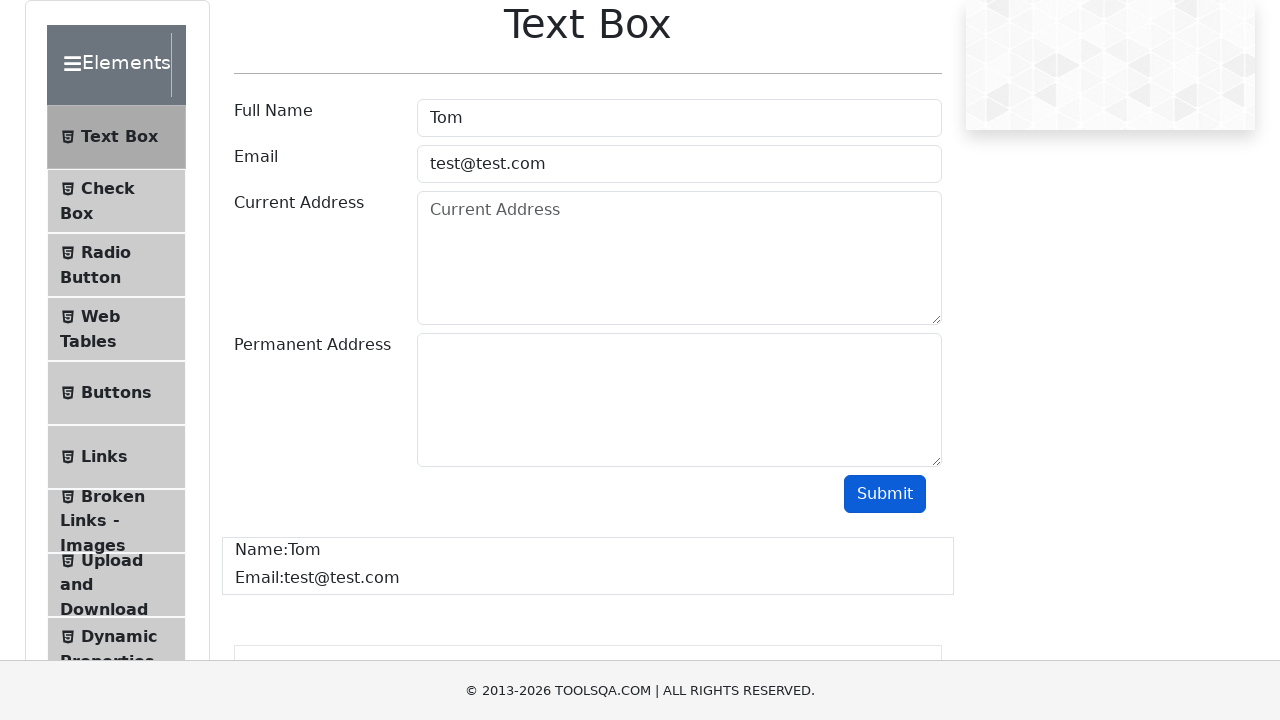

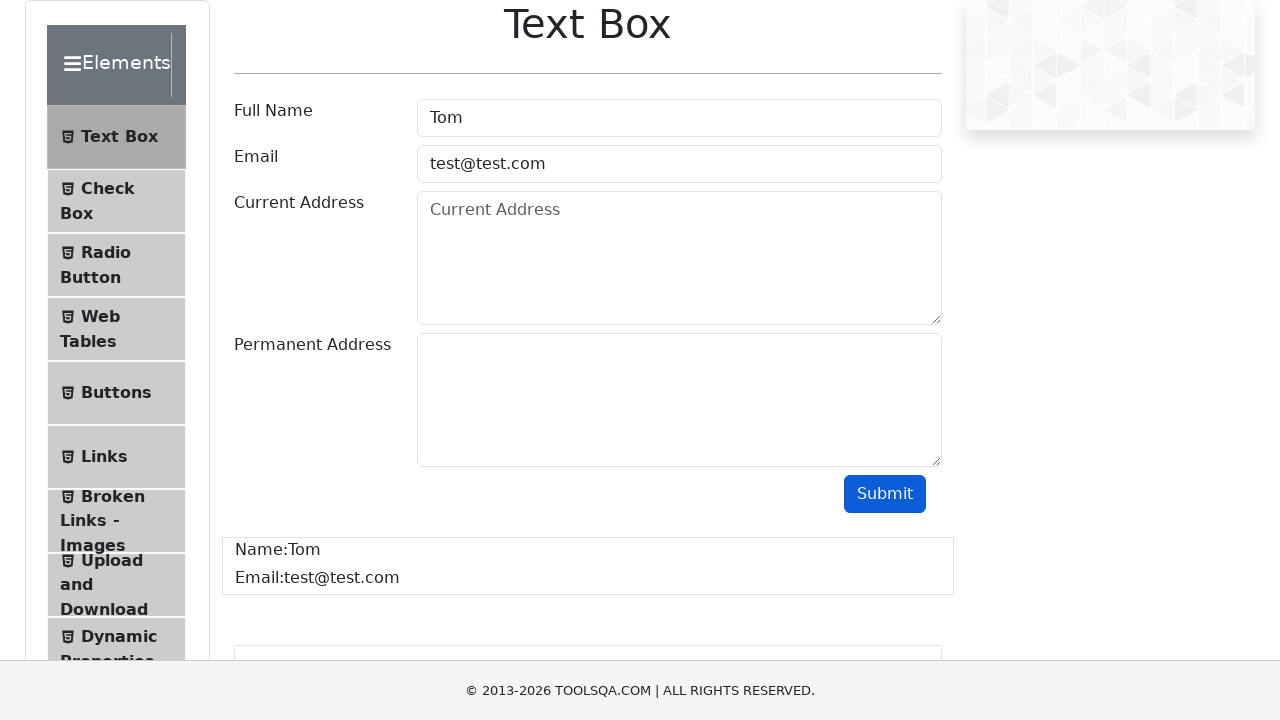